Navigates to the W3Schools HTML link target try-it editor page and clicks the W3Schools link within the example content

Starting URL: https://www.w3schools.com/tags/tryit.asp?filename=tryhtml_link_target

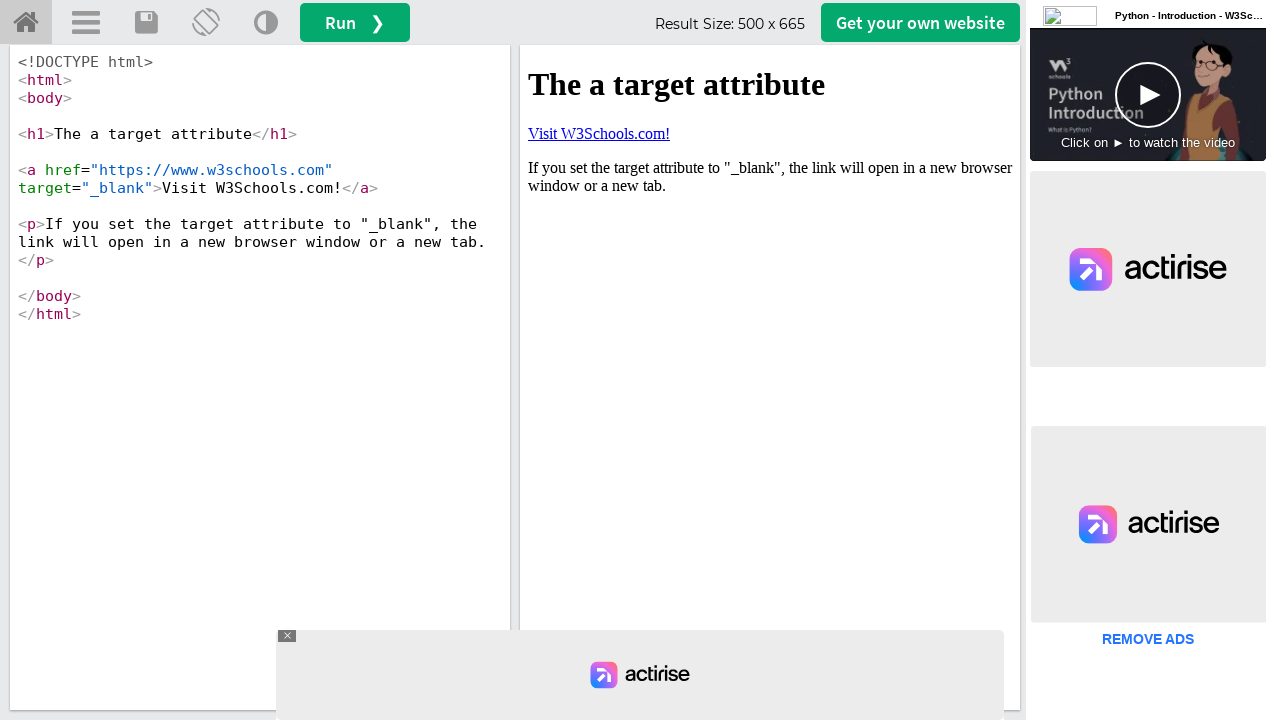

Navigated to W3Schools HTML link target try-it editor page
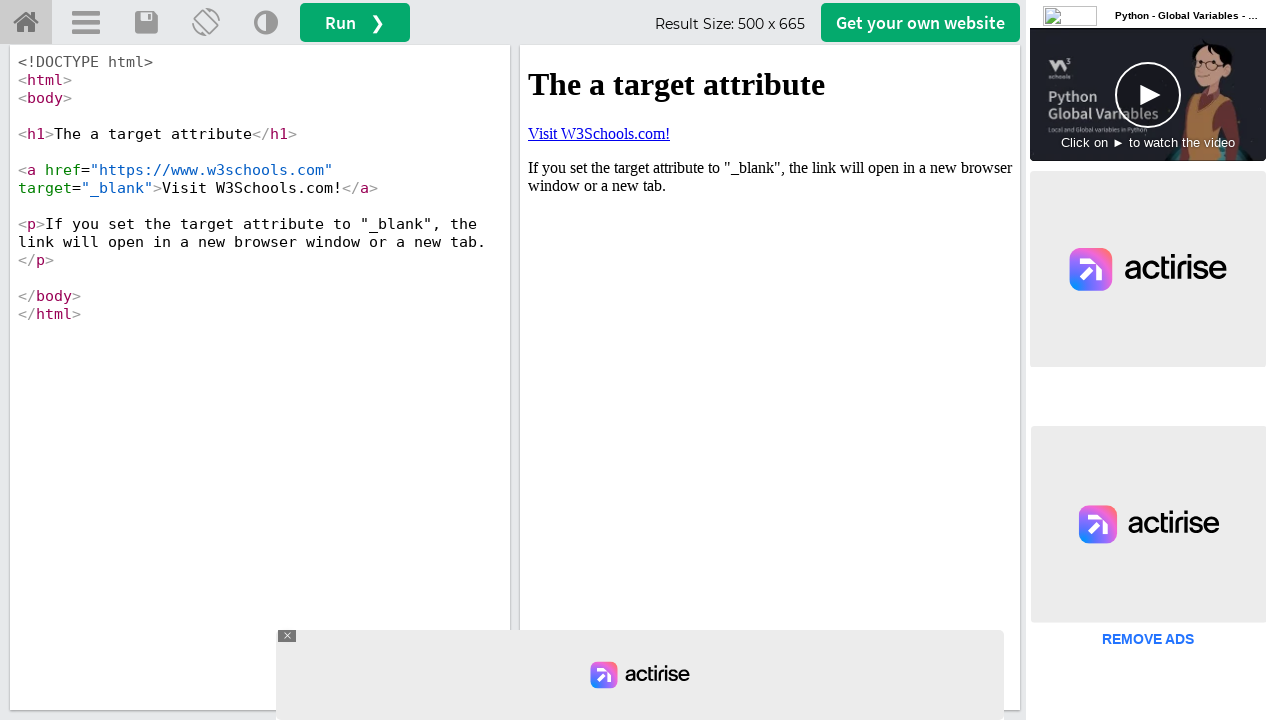

Clicked the W3Schools link within the example content at (26, 23) on a[href='https://www.w3schools.com']
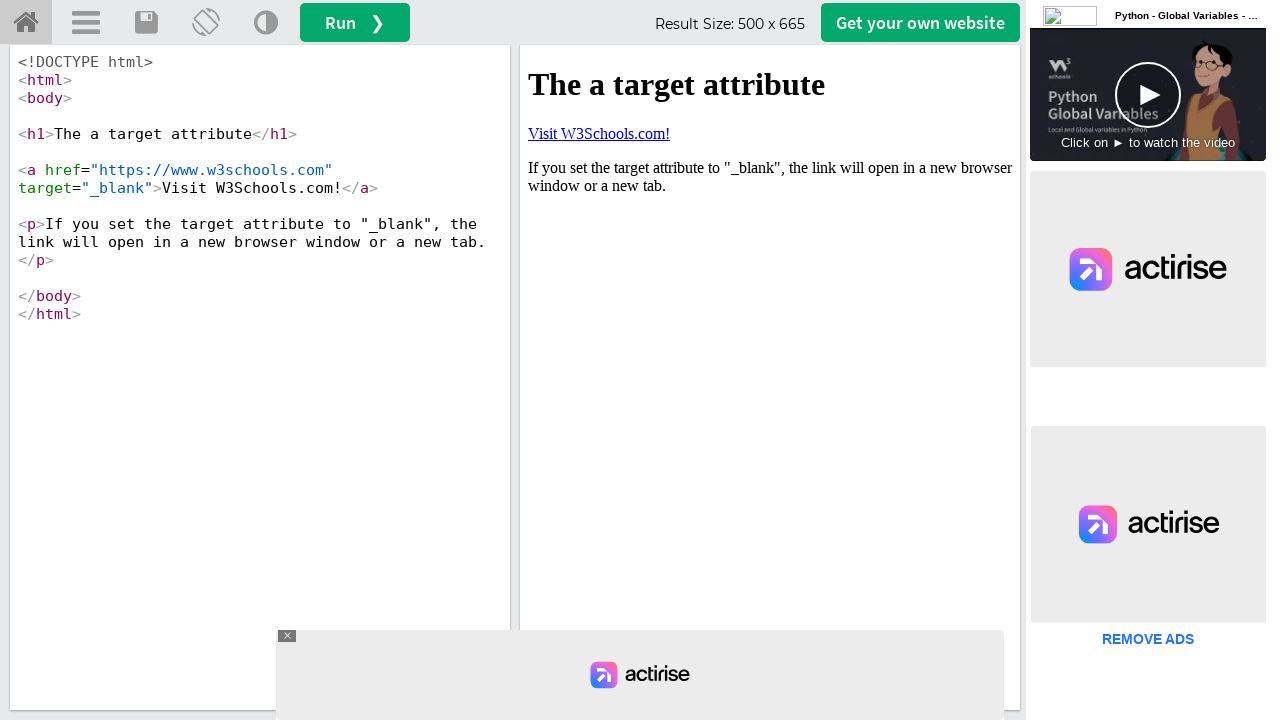

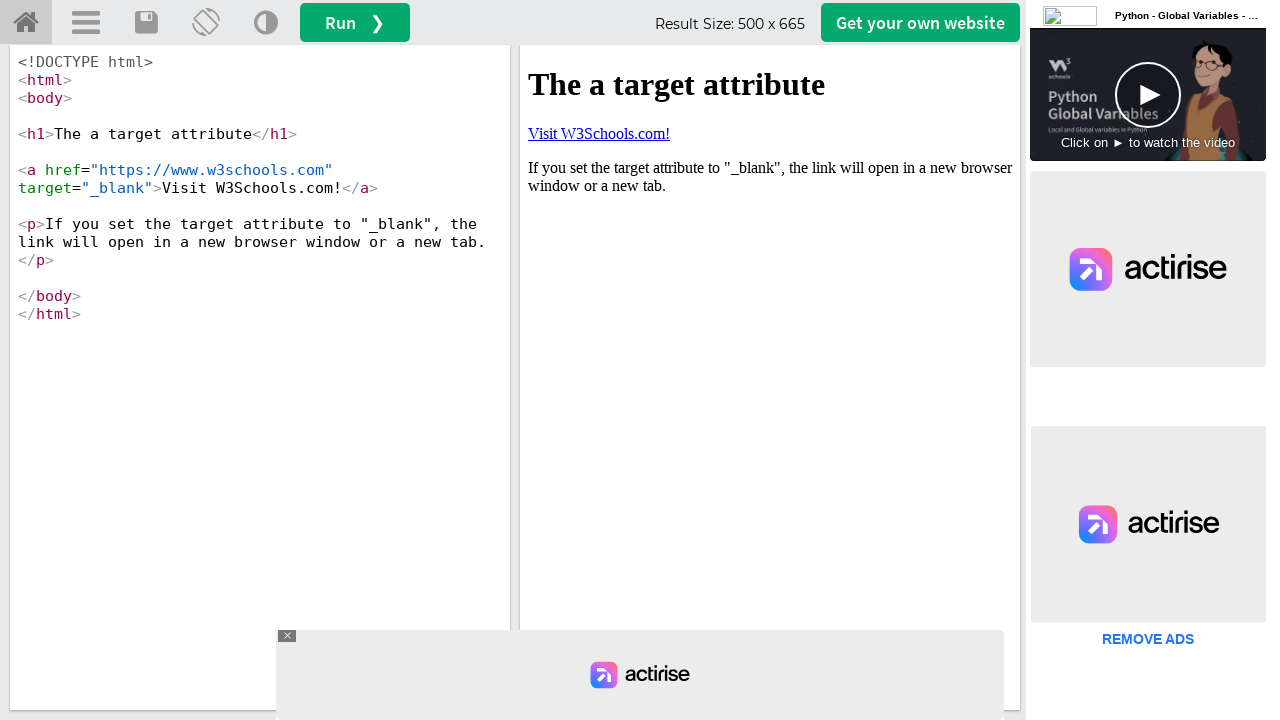